Tests that entering text instead of a number in the input field displays the correct error message "Please enter a number"

Starting URL: https://kristinek.github.io/site/tasks/enter_a_number

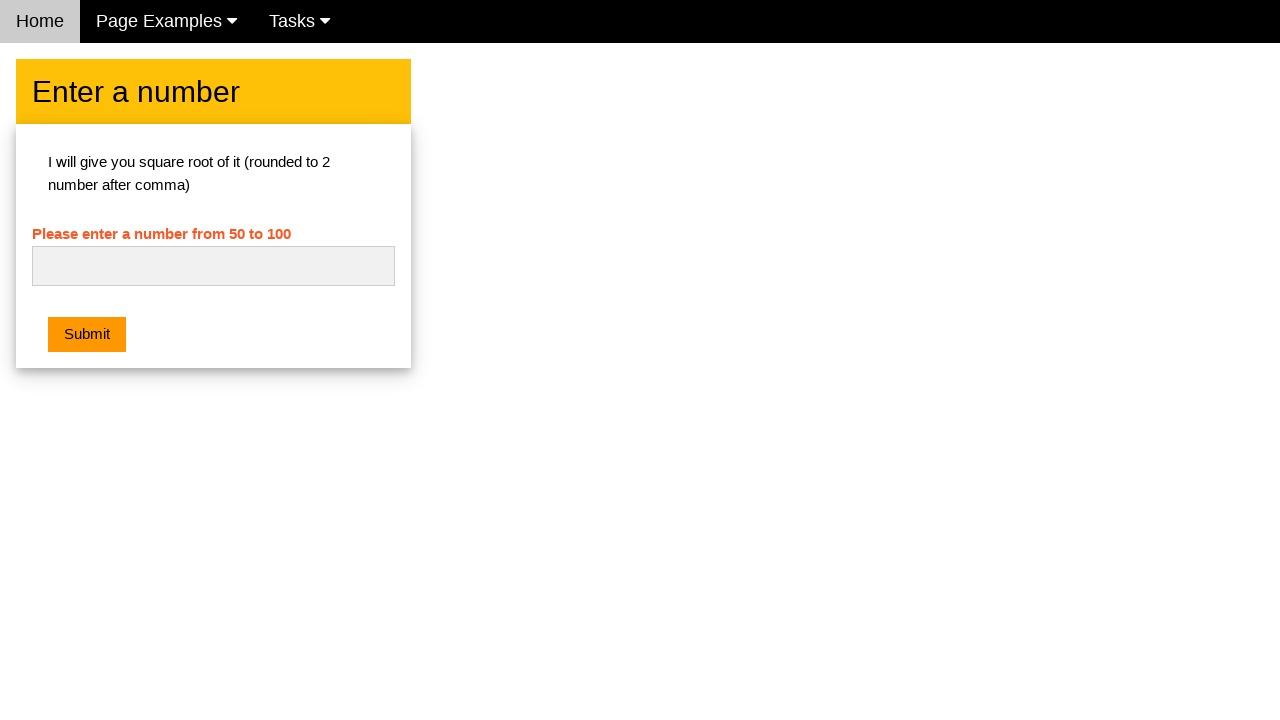

Navigated to the enter a number task page
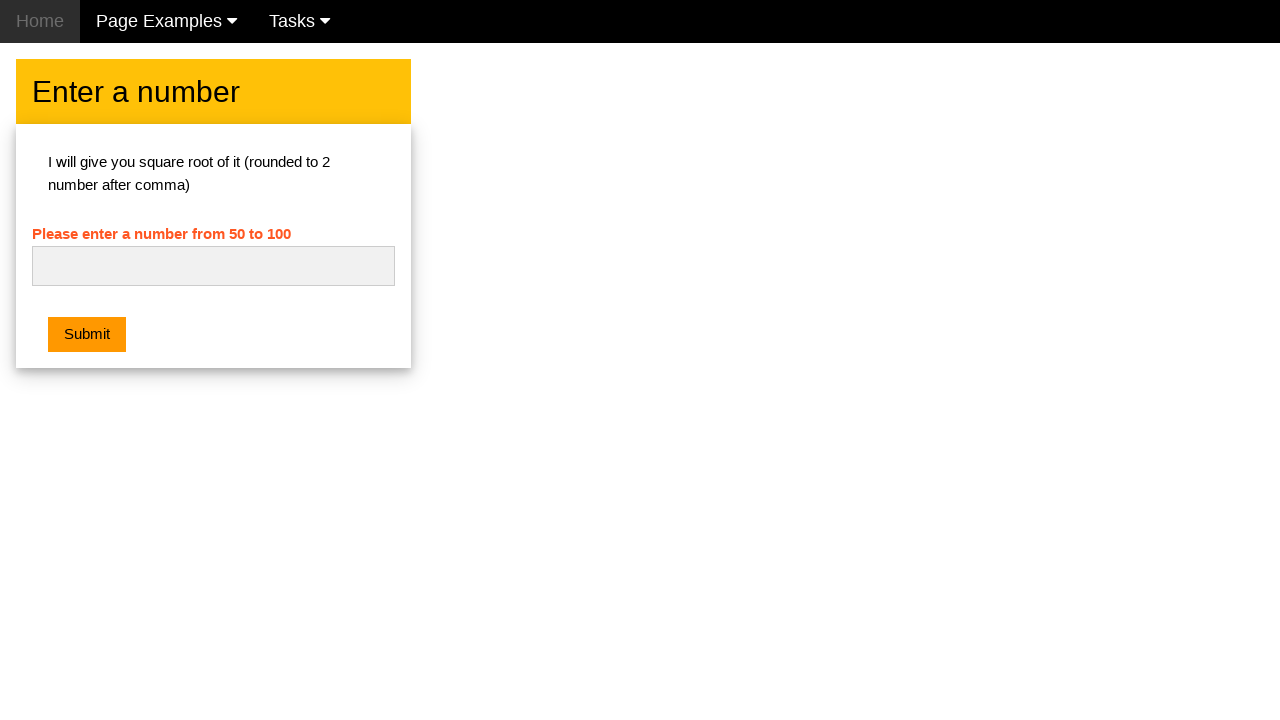

Cleared the number input field on #numb
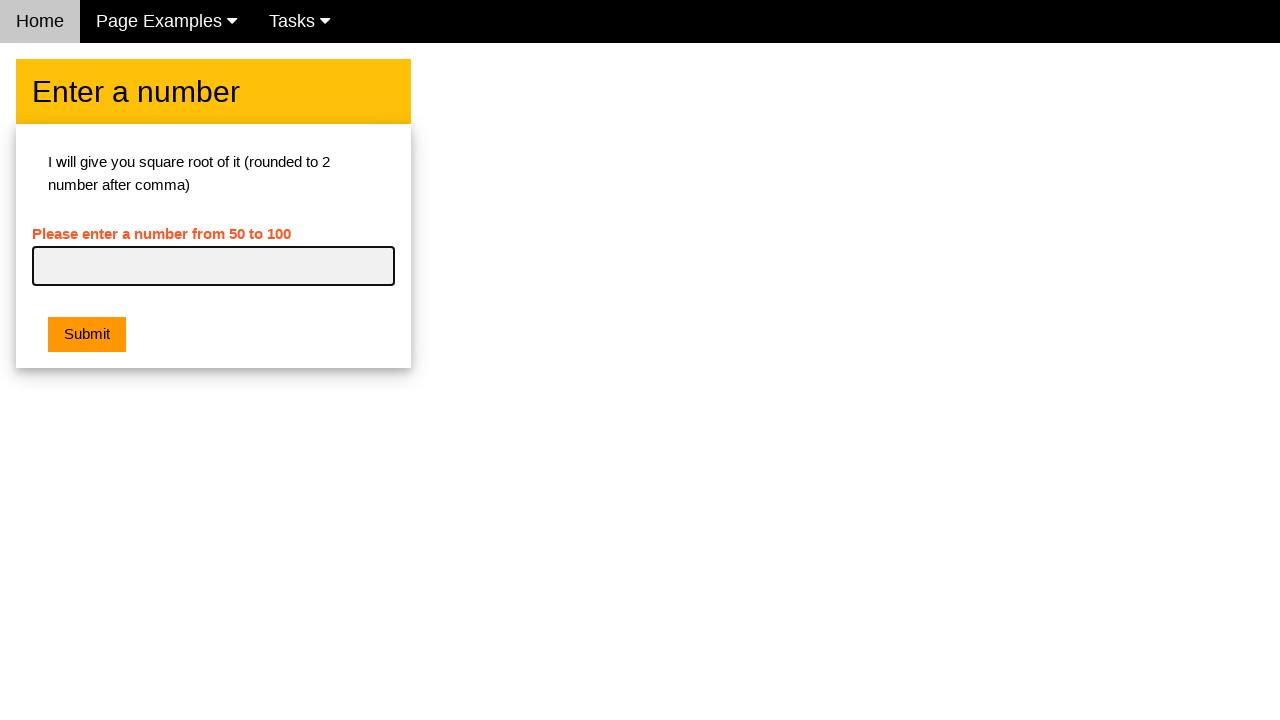

Entered text 'asfas' into the number input field on #numb
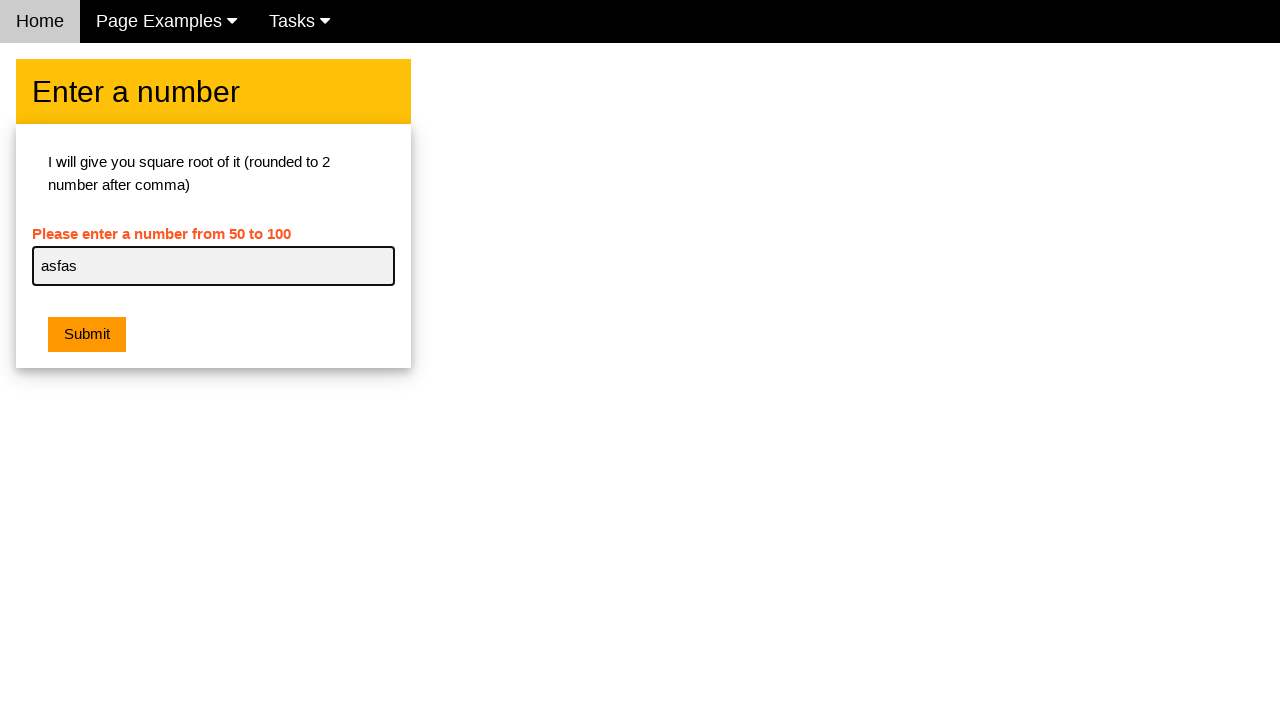

Clicked the submit button at (87, 335) on .w3-orange
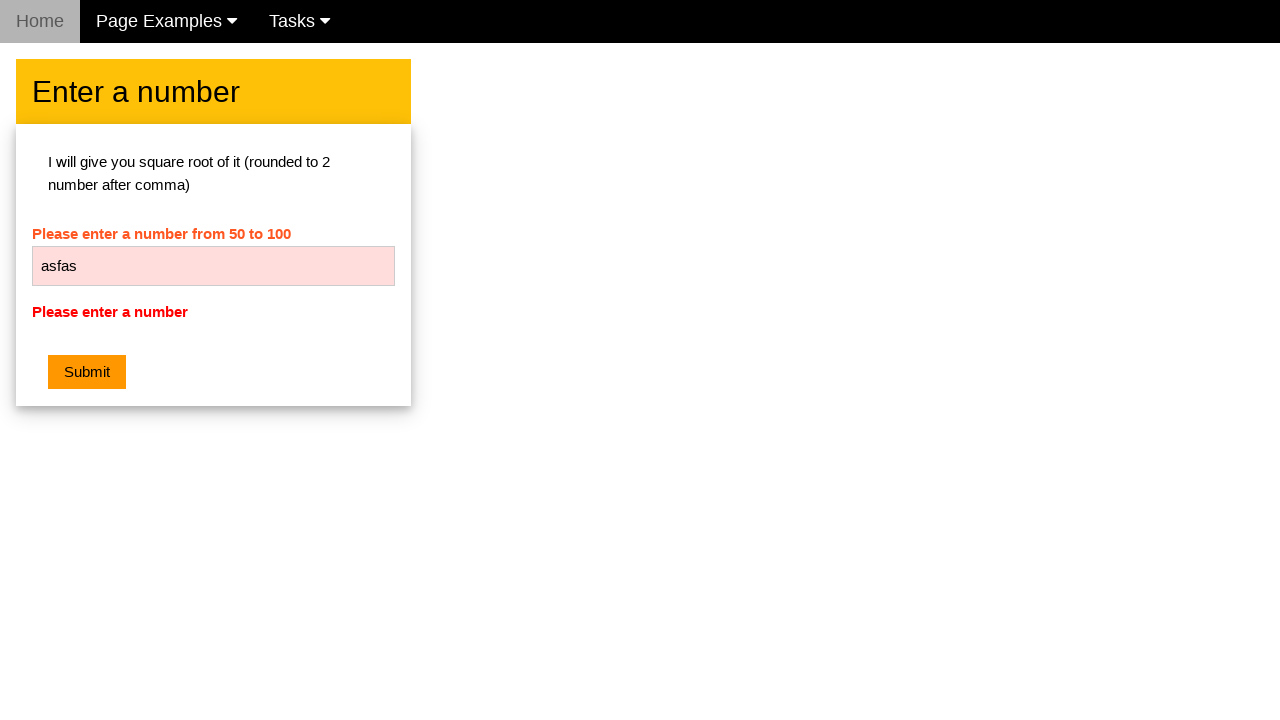

Retrieved error message text content
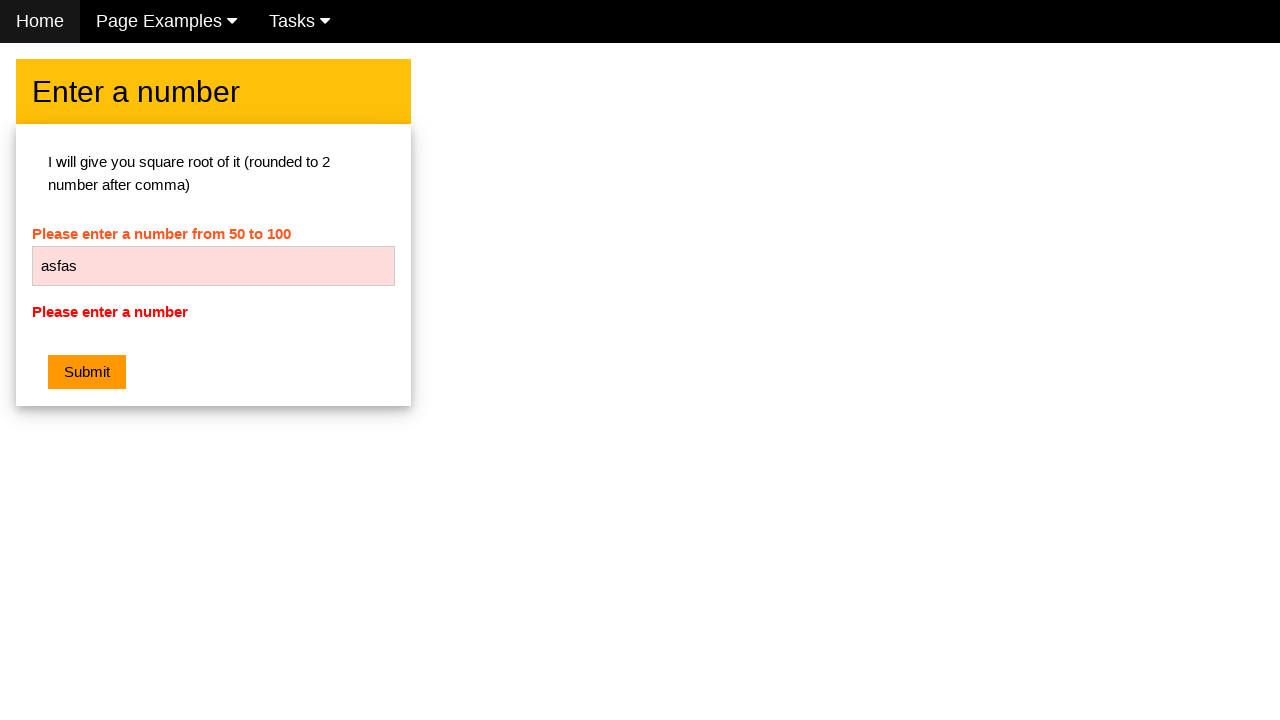

Verified error message displays 'Please enter a number'
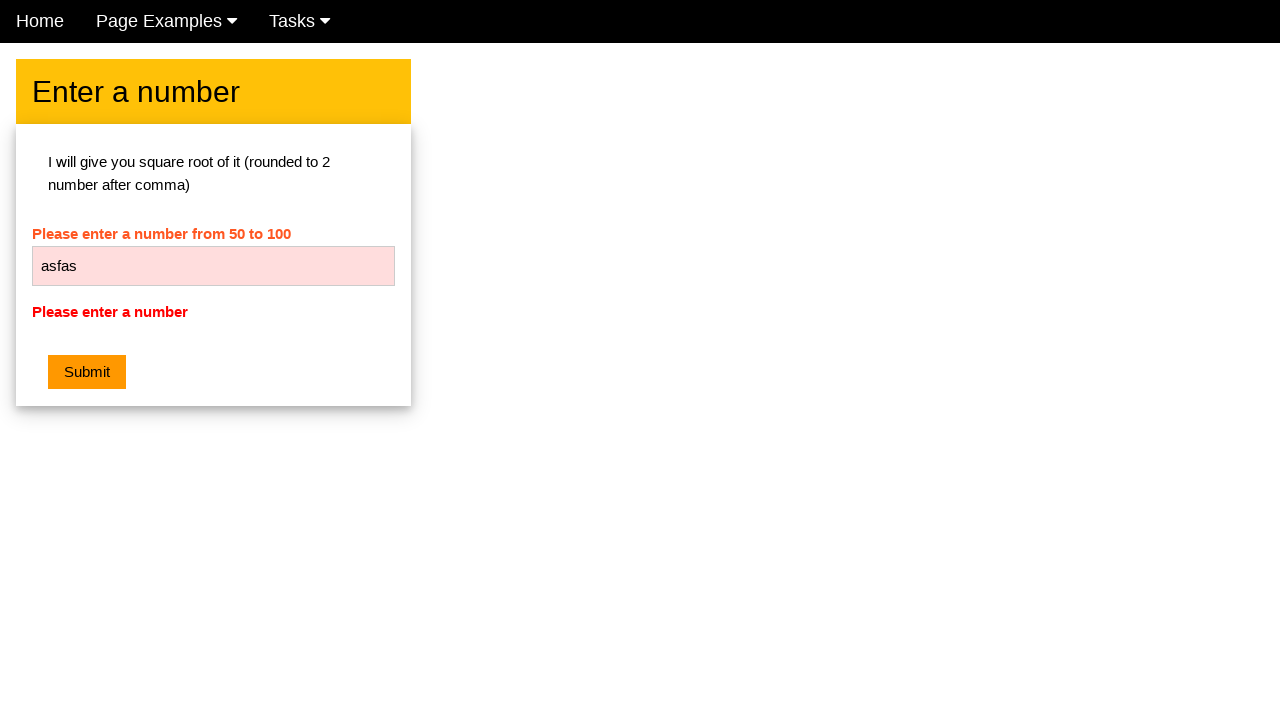

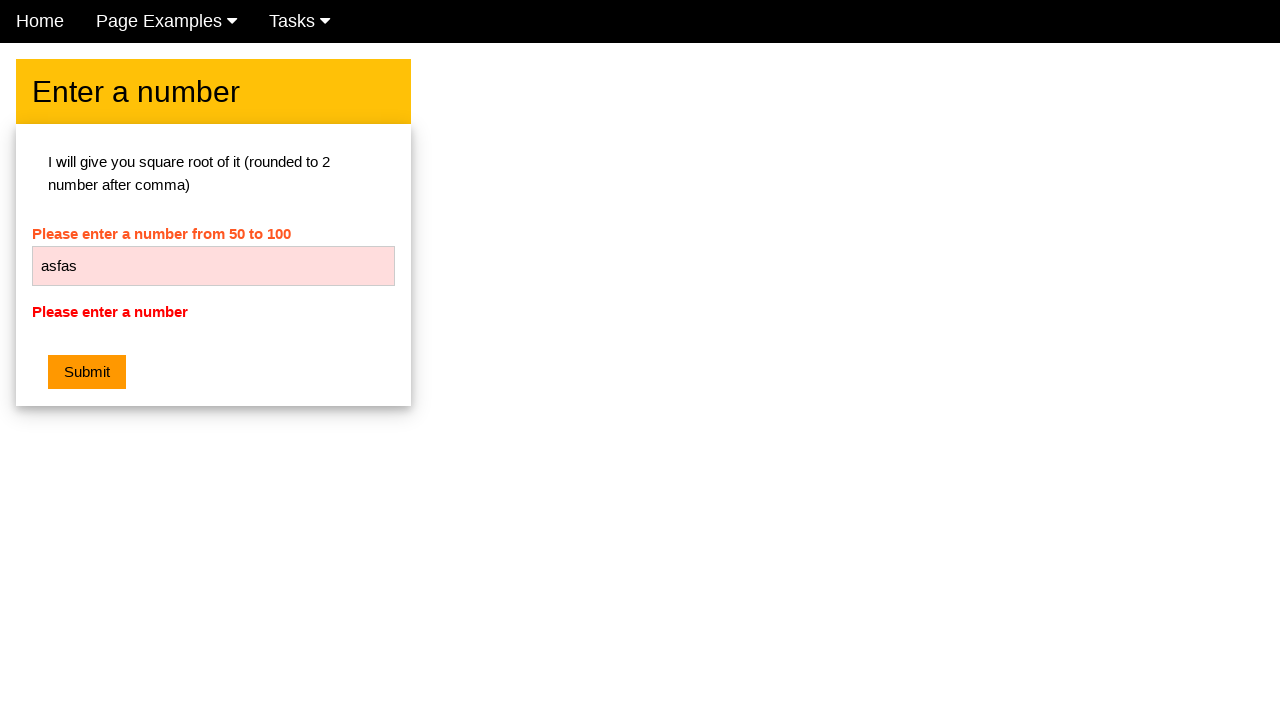